Tests that an error message appears when the password field is left empty and the form is submitted

Starting URL: https://koshelek.ru/authorization/signup

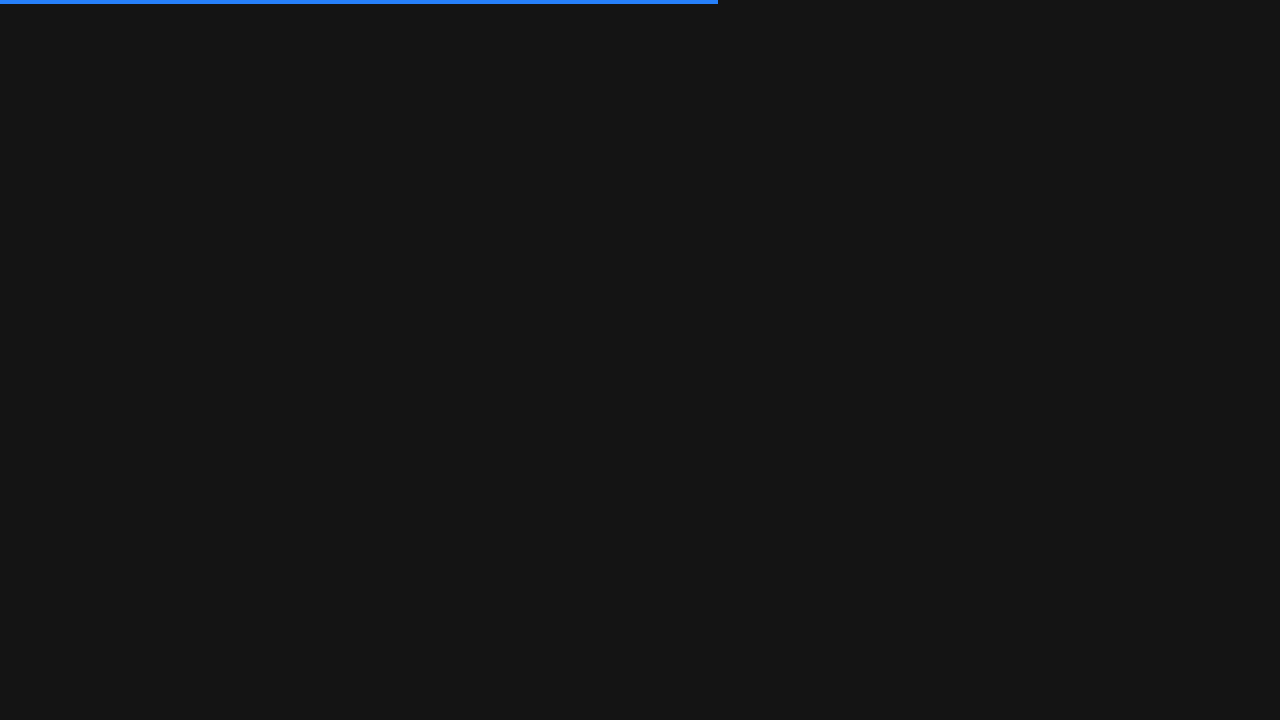

Waited for page to load
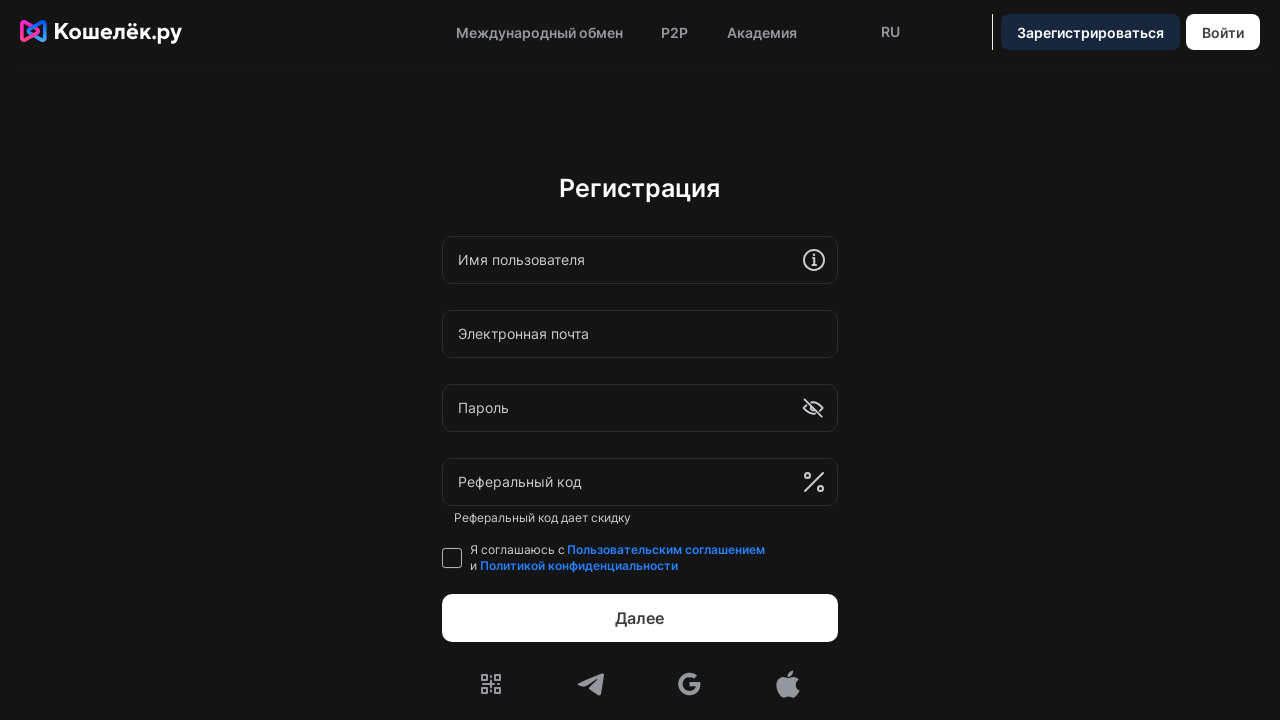

Clicked submit button without entering password at (640, 618) on div.remoteApplication > div > div > div > div.css-grid.k-text-default > div:nth-
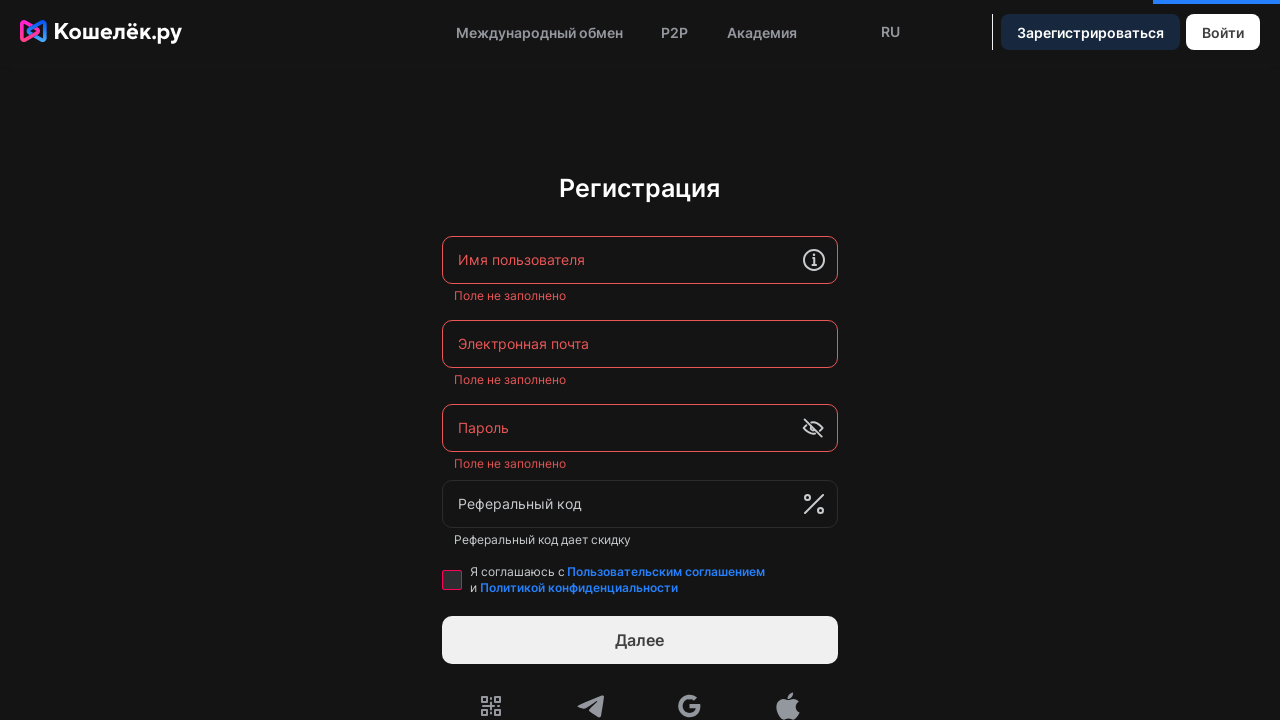

Waited for error message to appear
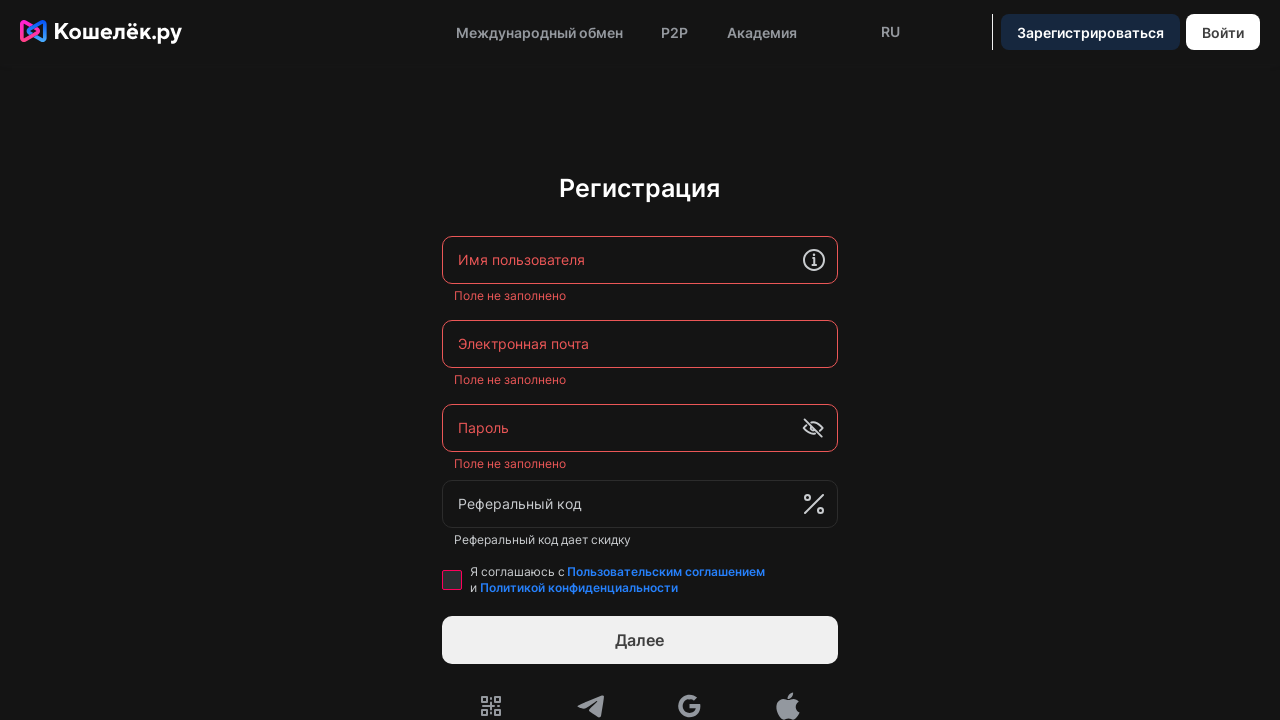

Verified error message appears for empty password field
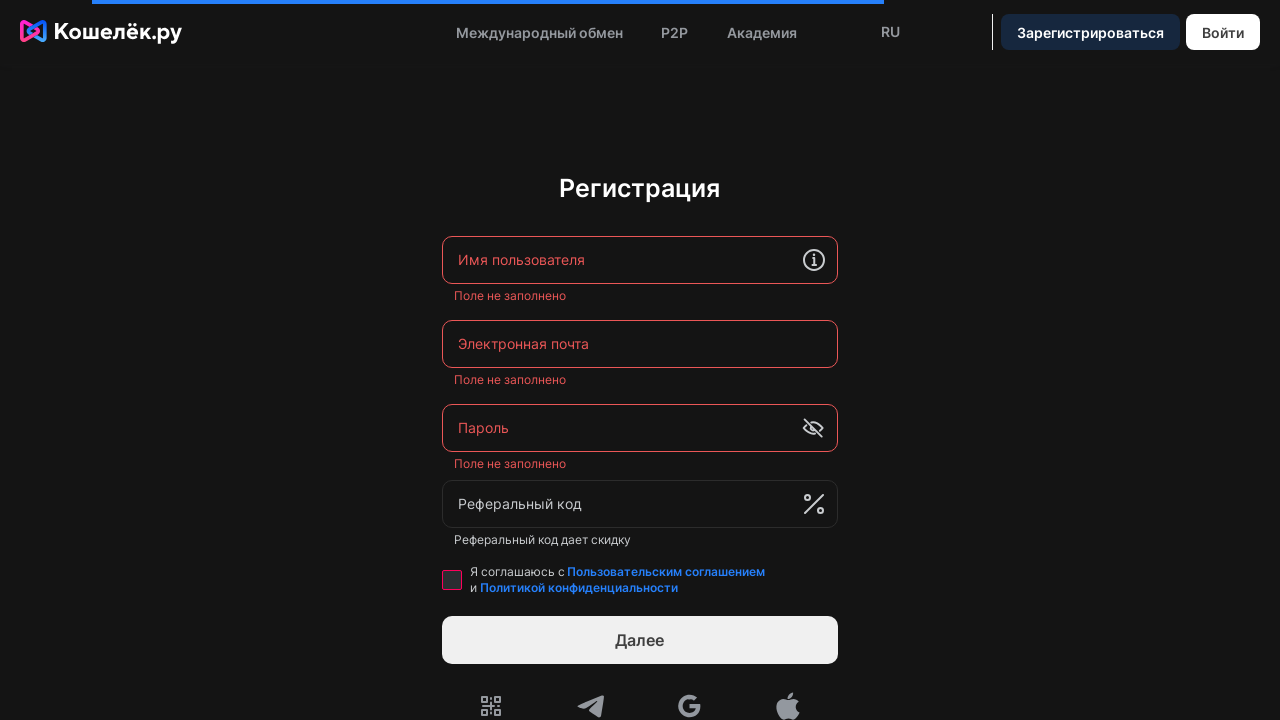

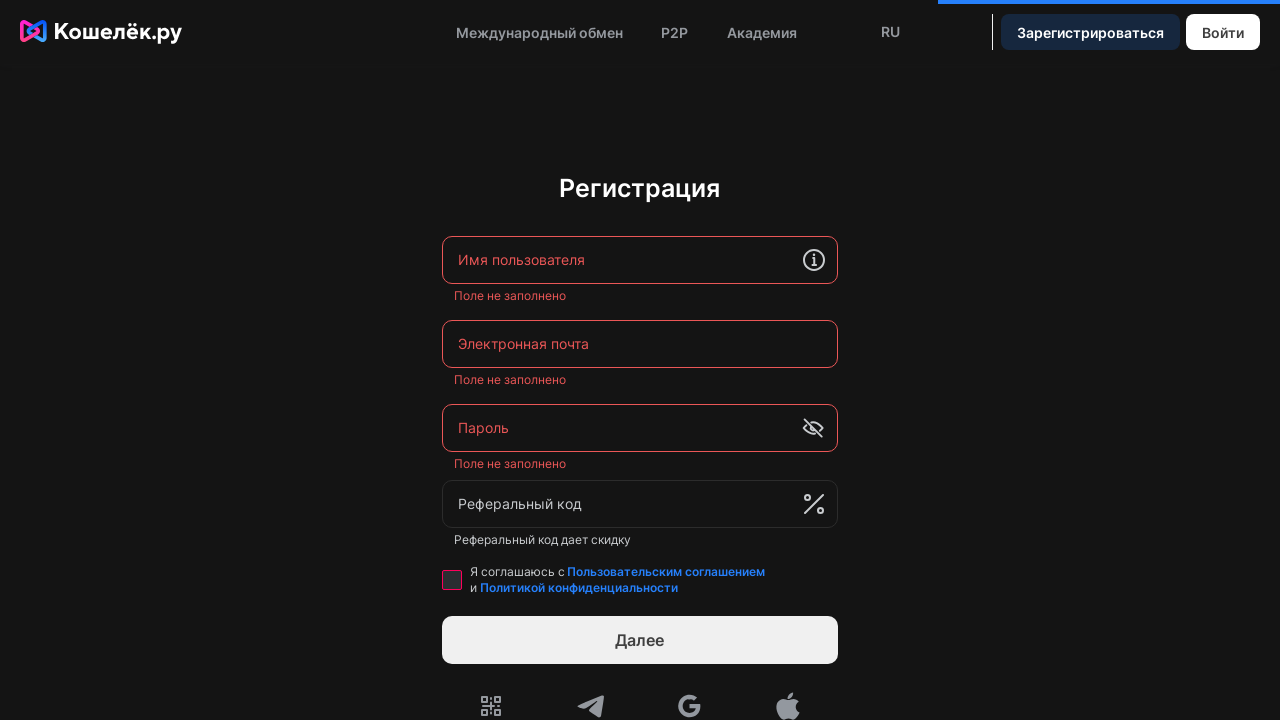